Navigates to DemoQA homepage and clicks on the Elements card to access the elements section

Starting URL: https://demoqa.com/

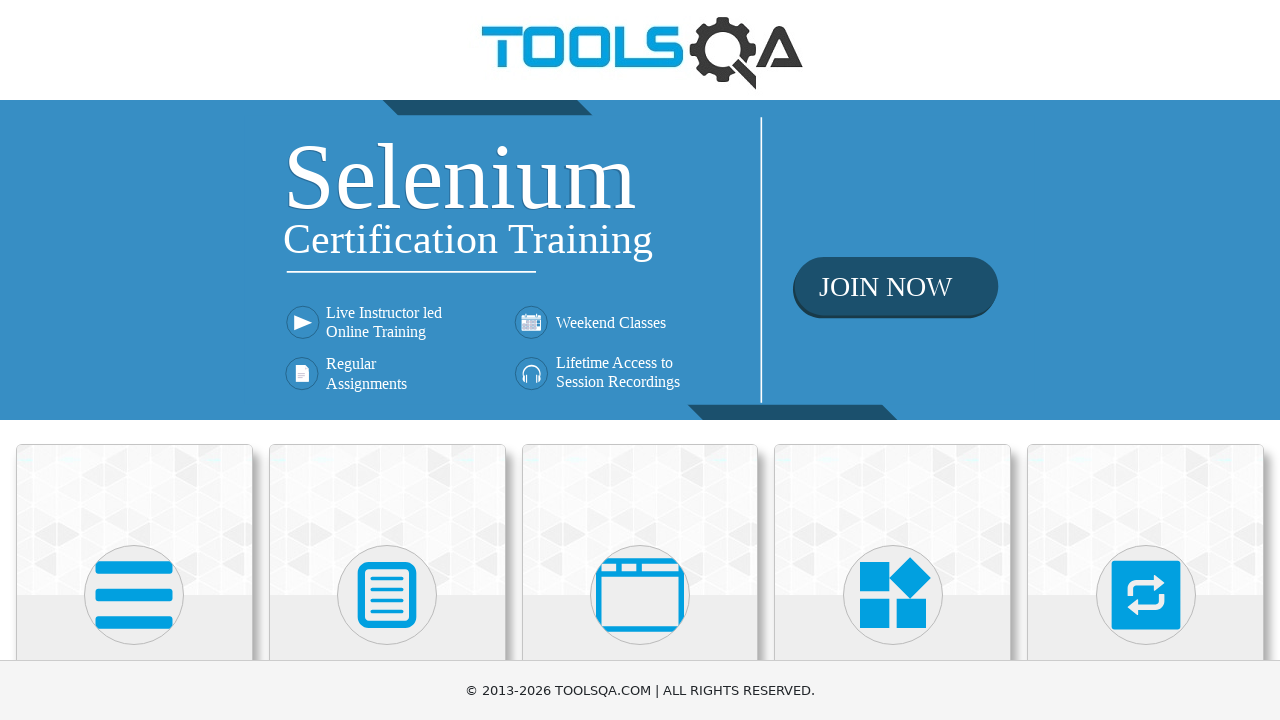

Navigated to DemoQA homepage
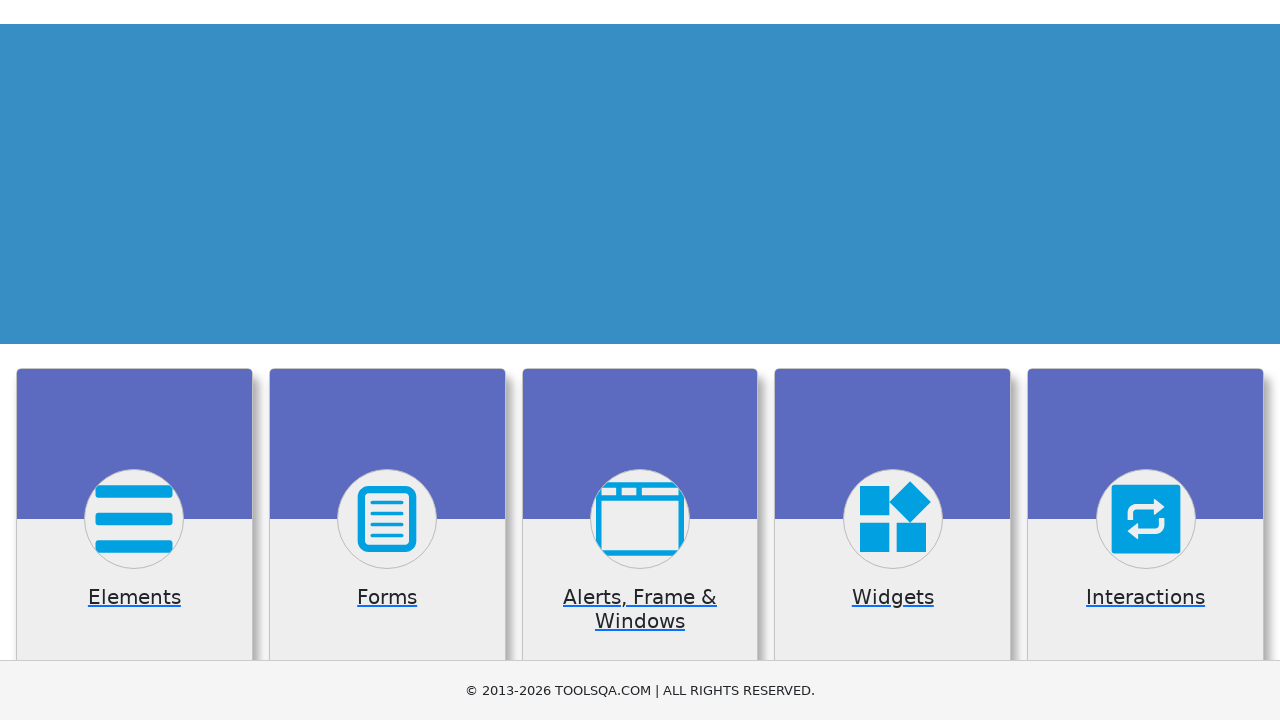

Clicked on Elements card to access elements section at (134, 360) on xpath=//h5[contains(text(),'Elements')]
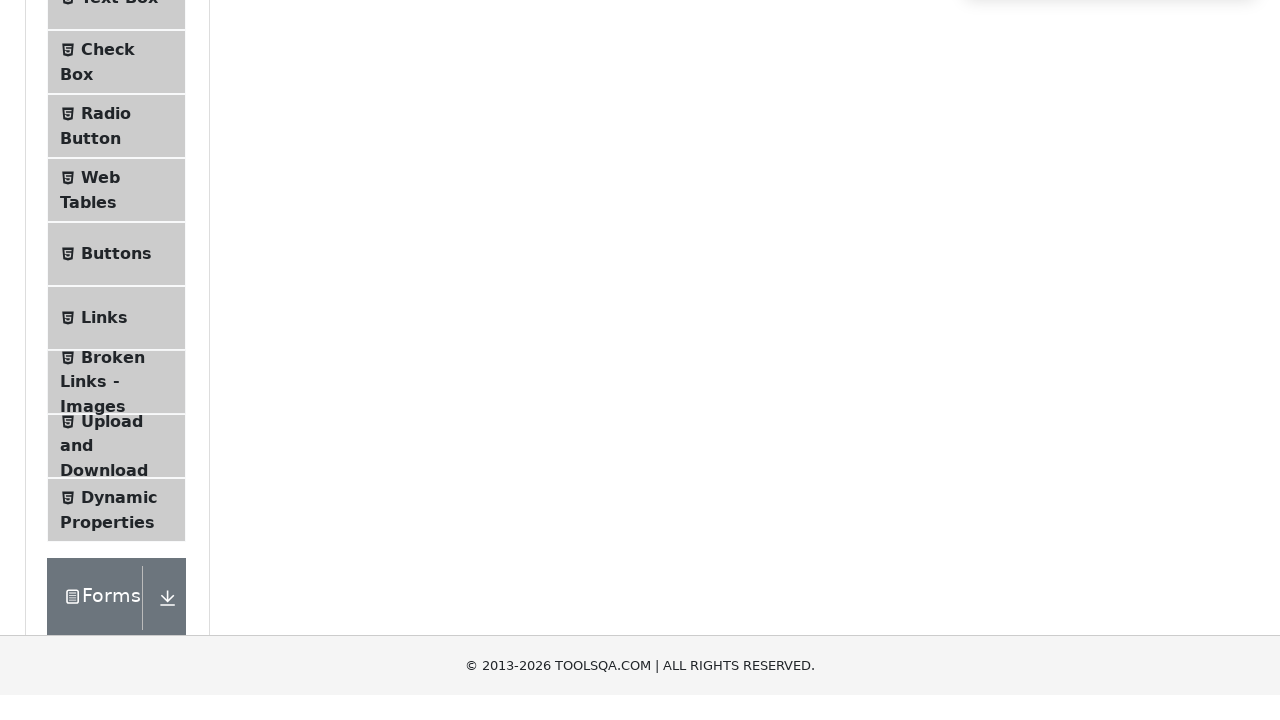

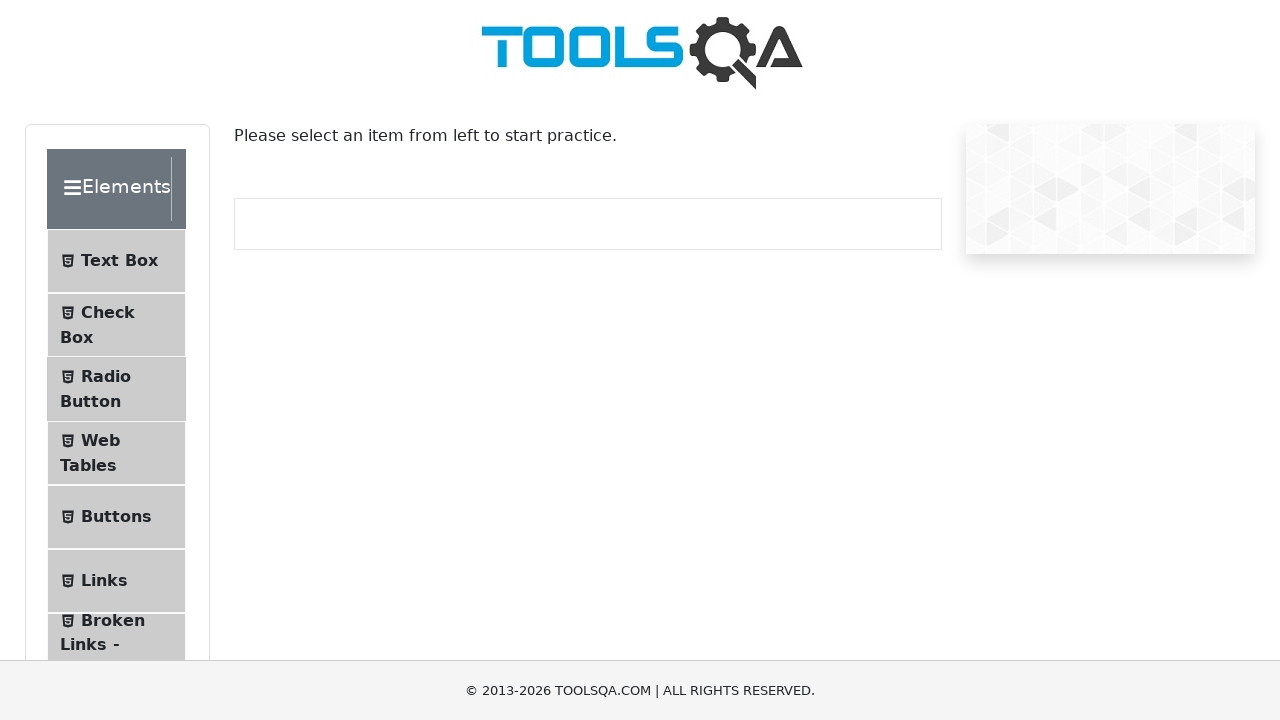